Tests a registration form by filling in required fields (first name, last name, email) and verifying successful registration message

Starting URL: http://suninjuly.github.io/registration1.html

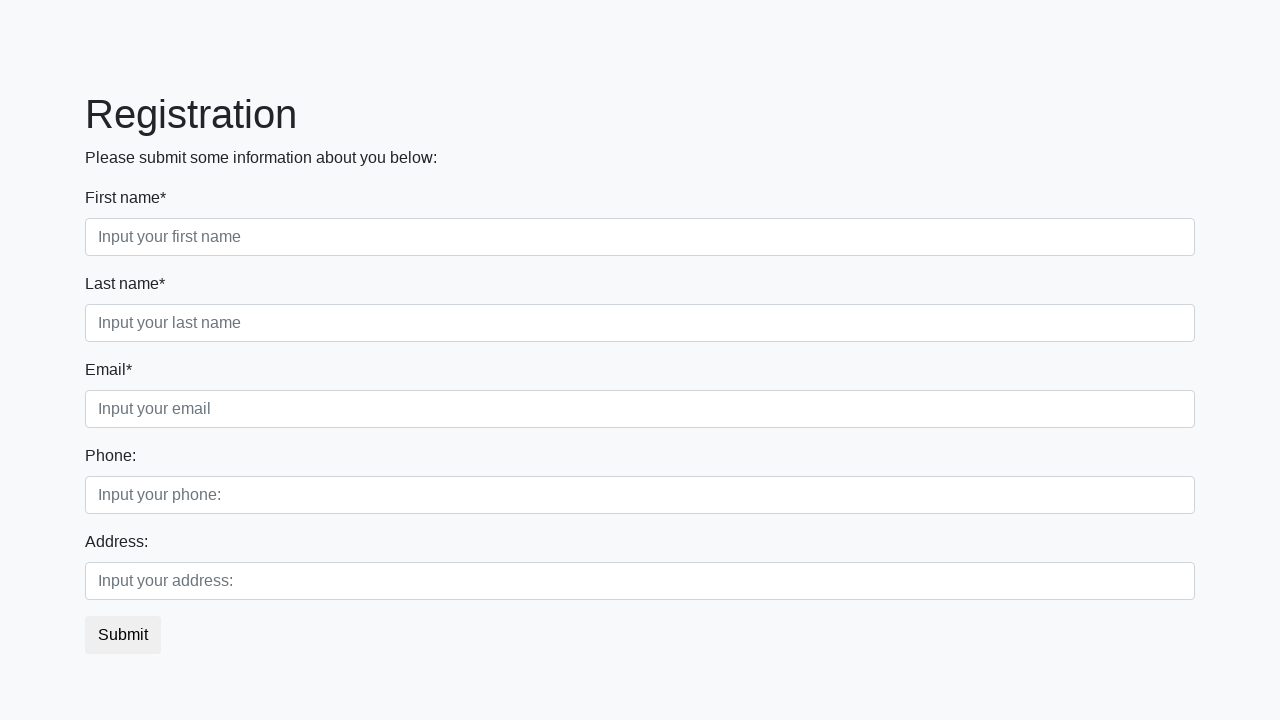

Filled first name field with 'Ivan' on .first_block > .first_class > .form-control.first
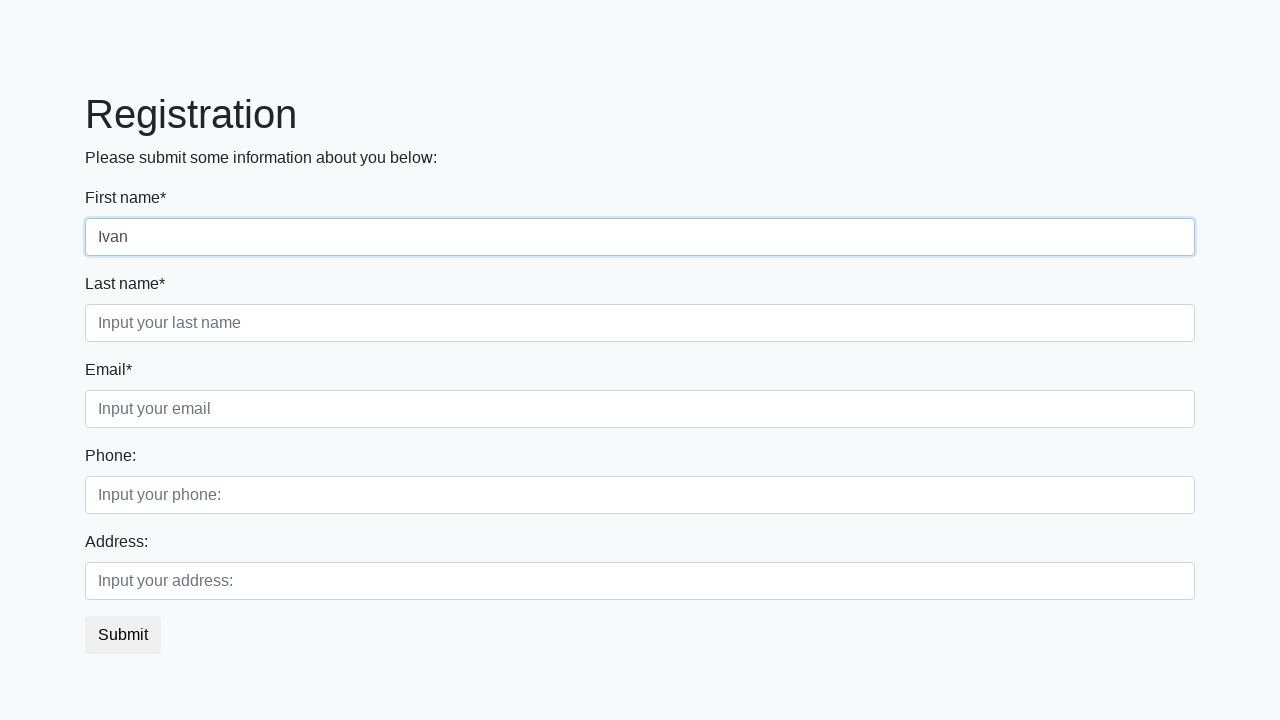

Filled last name field with 'Petrov' on .first_block > .form-group.second_class > .form-control.second
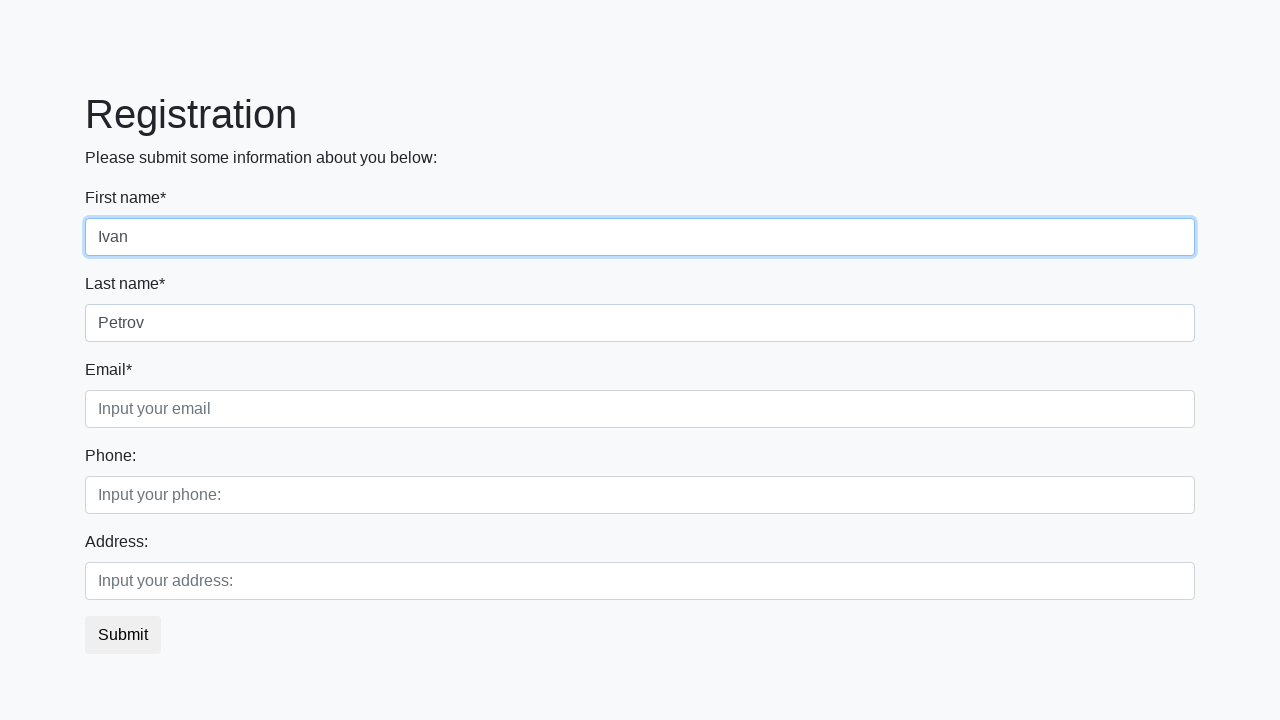

Filled email field with 'testuser@example.com' on .first_block > .form-group.third_class > .form-control.third
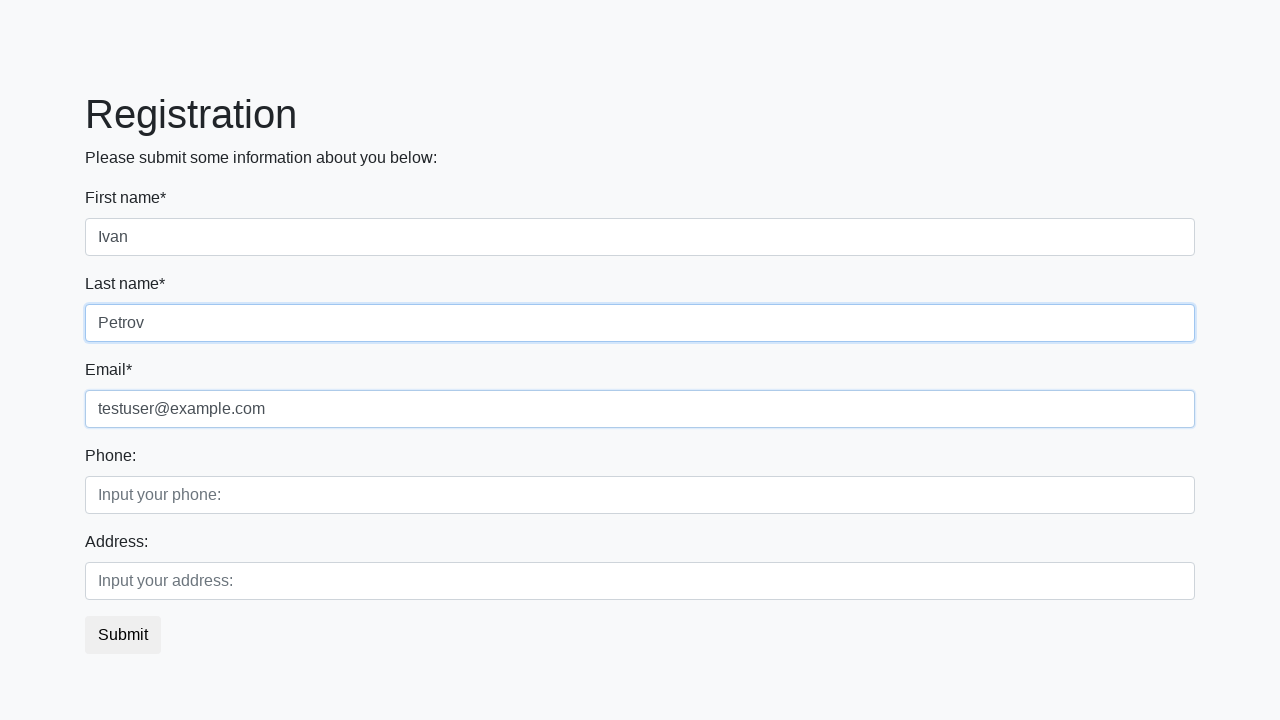

Clicked registration submit button at (123, 635) on button.btn
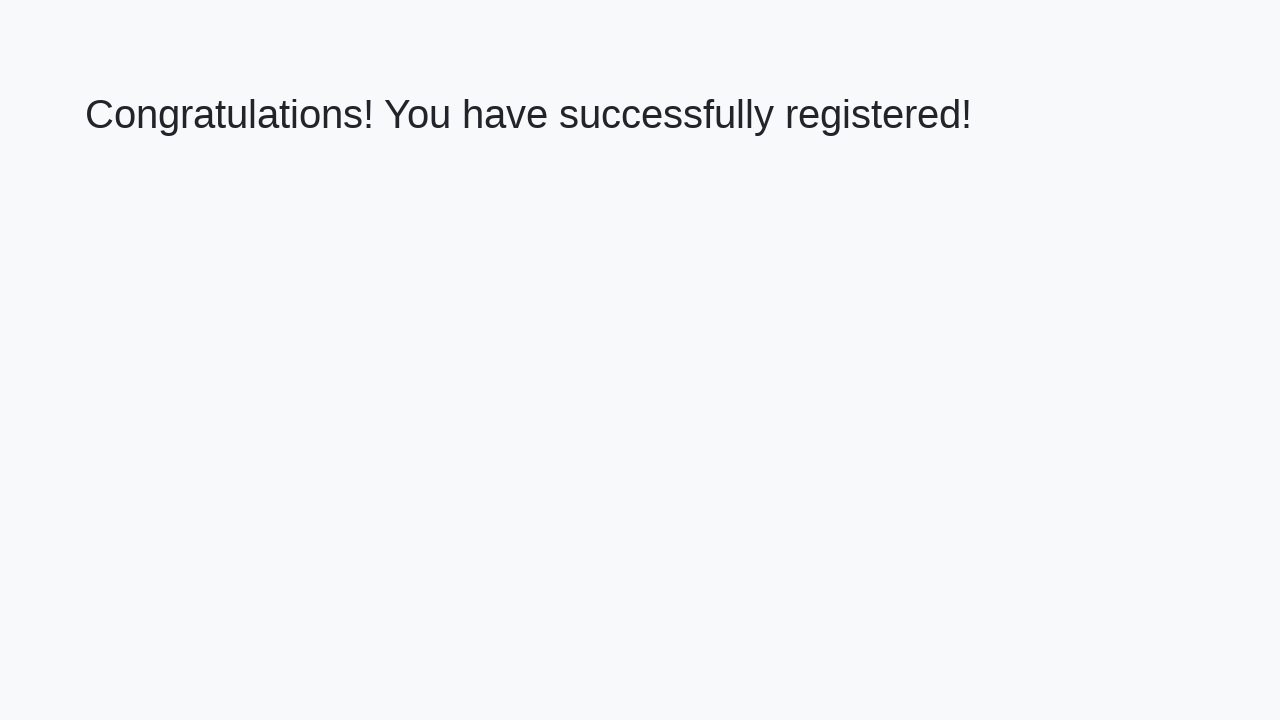

Success page loaded with h1 element visible
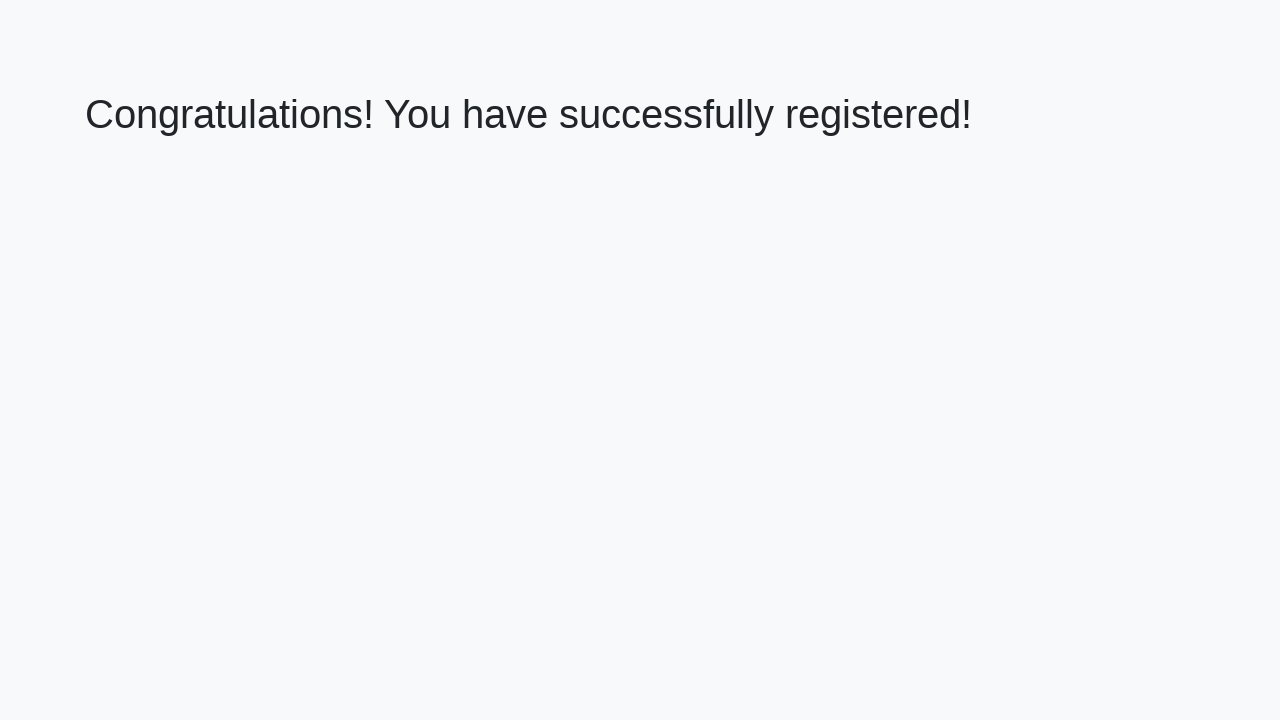

Retrieved success message text from h1 element
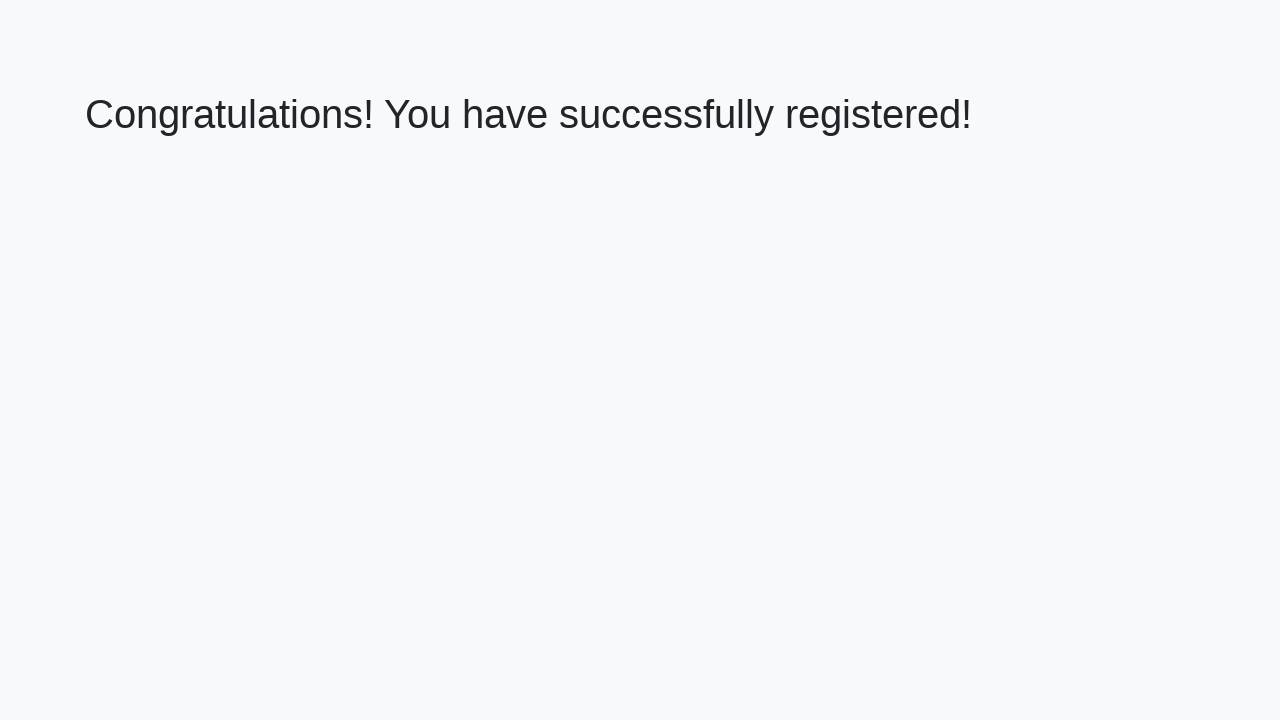

Verified success message: 'Congratulations! You have successfully registered!'
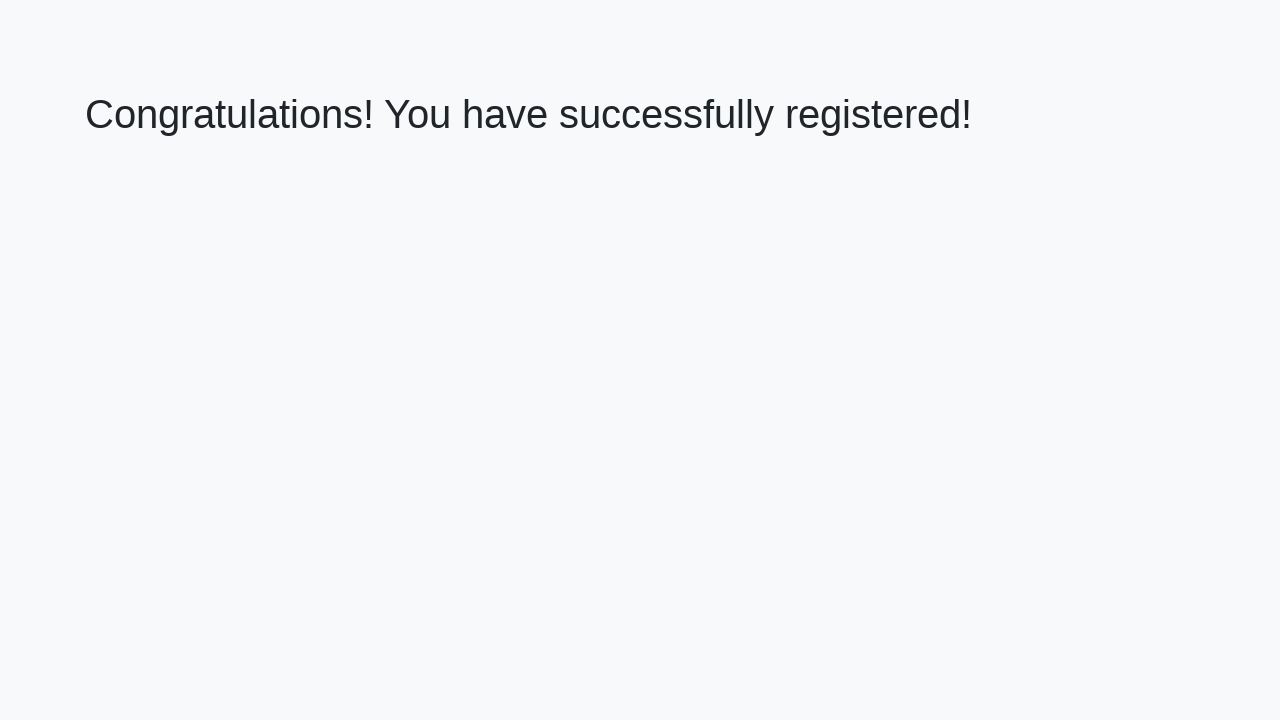

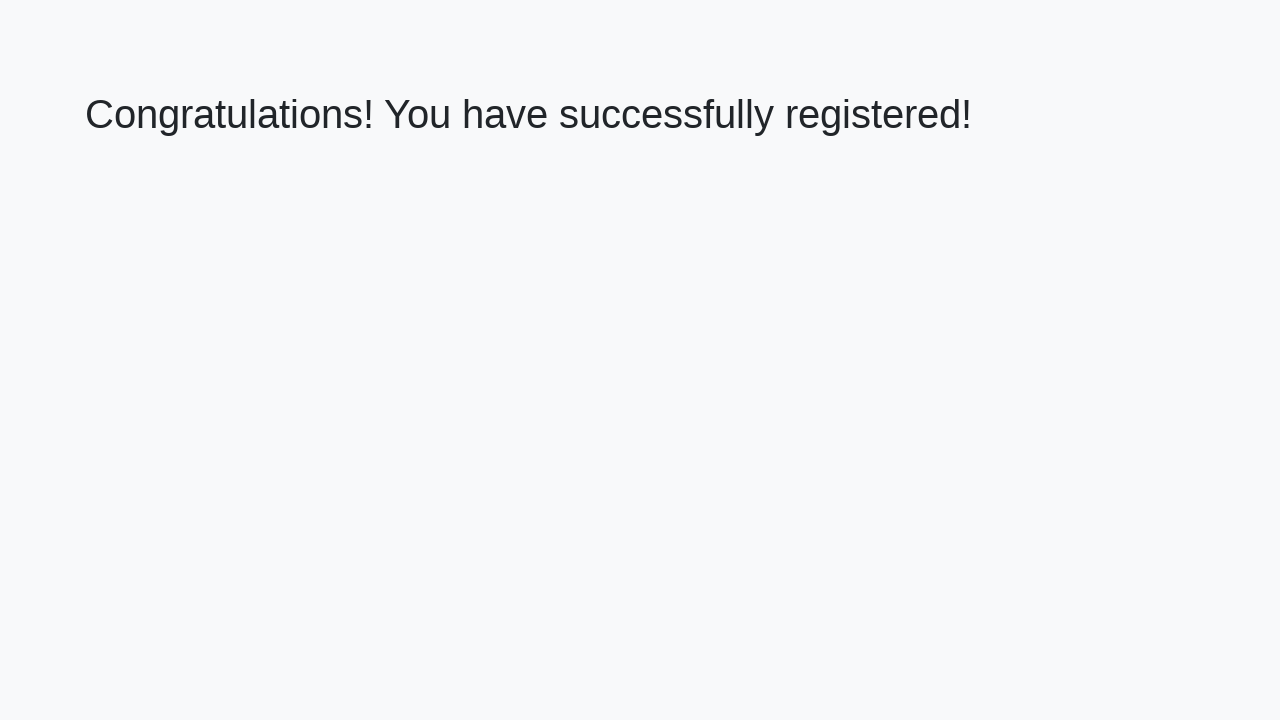